Clicks an offer link that opens a new page/tab and verifies navigation to the product page

Starting URL: https://autoprojekt.simplytest.de/sample-page/

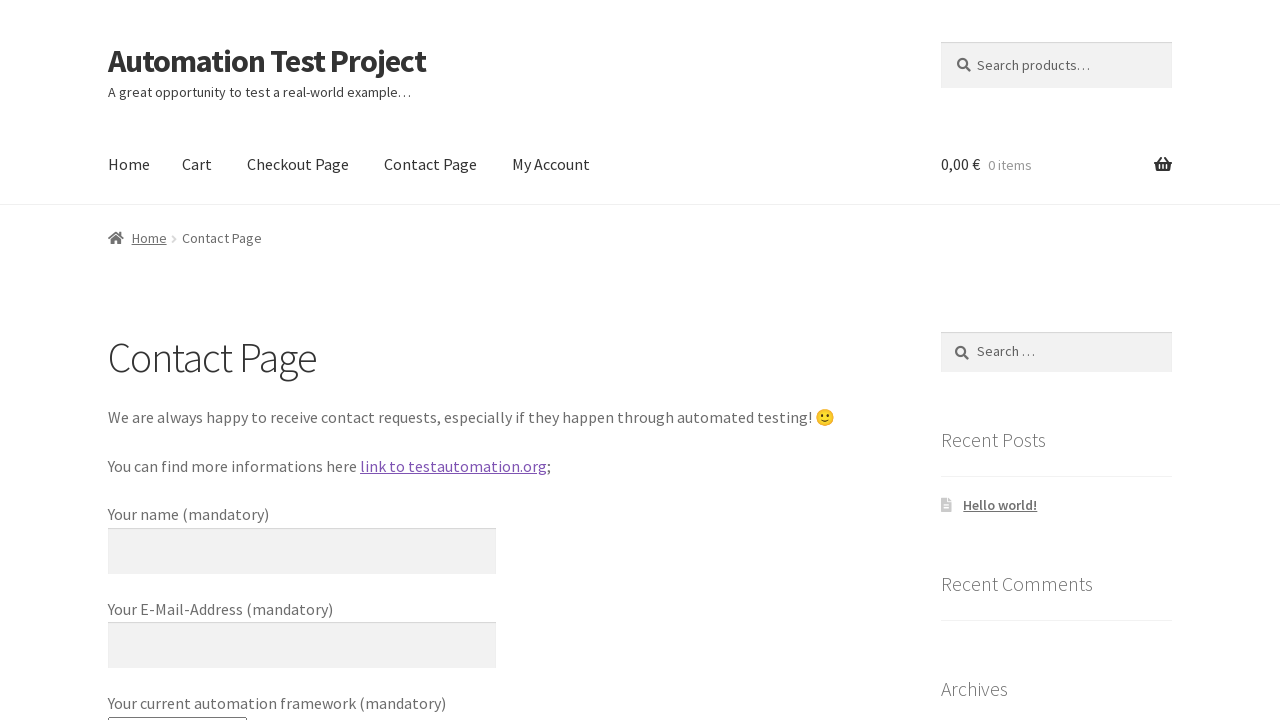

Clicked offer link (#angebot) which opened a new page/tab at (321, 361) on #angebot
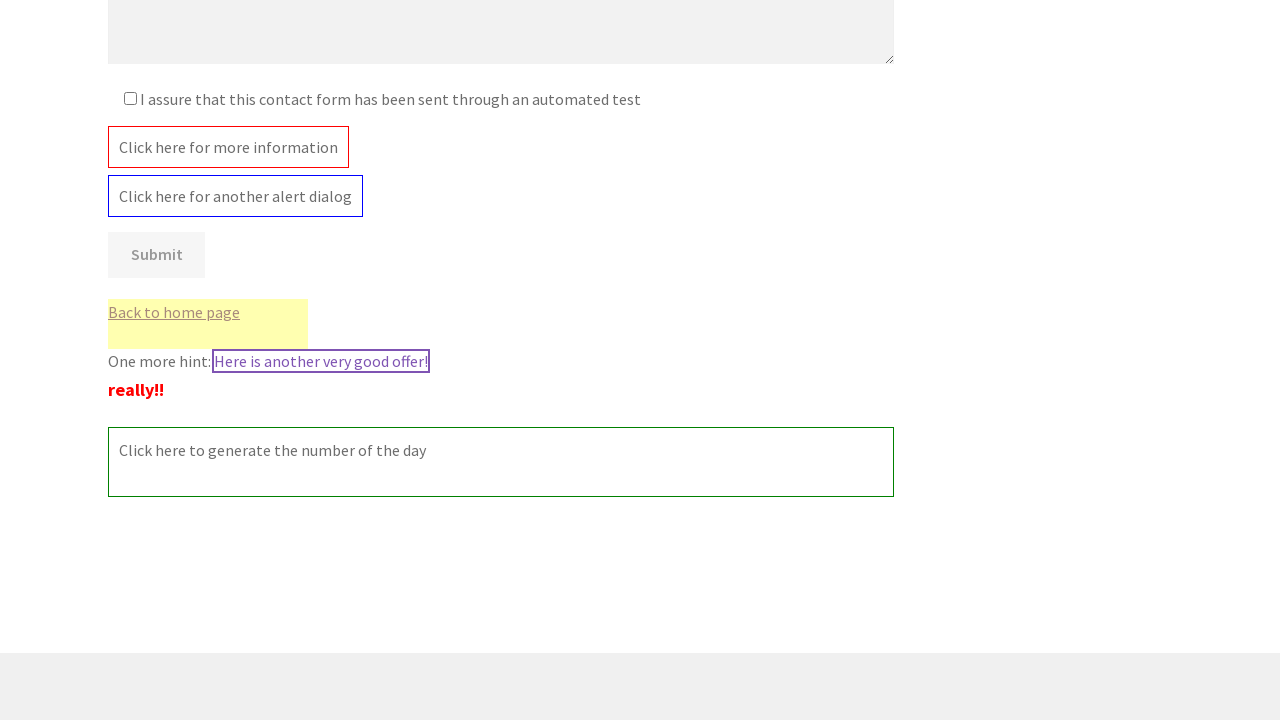

New page loaded and ready
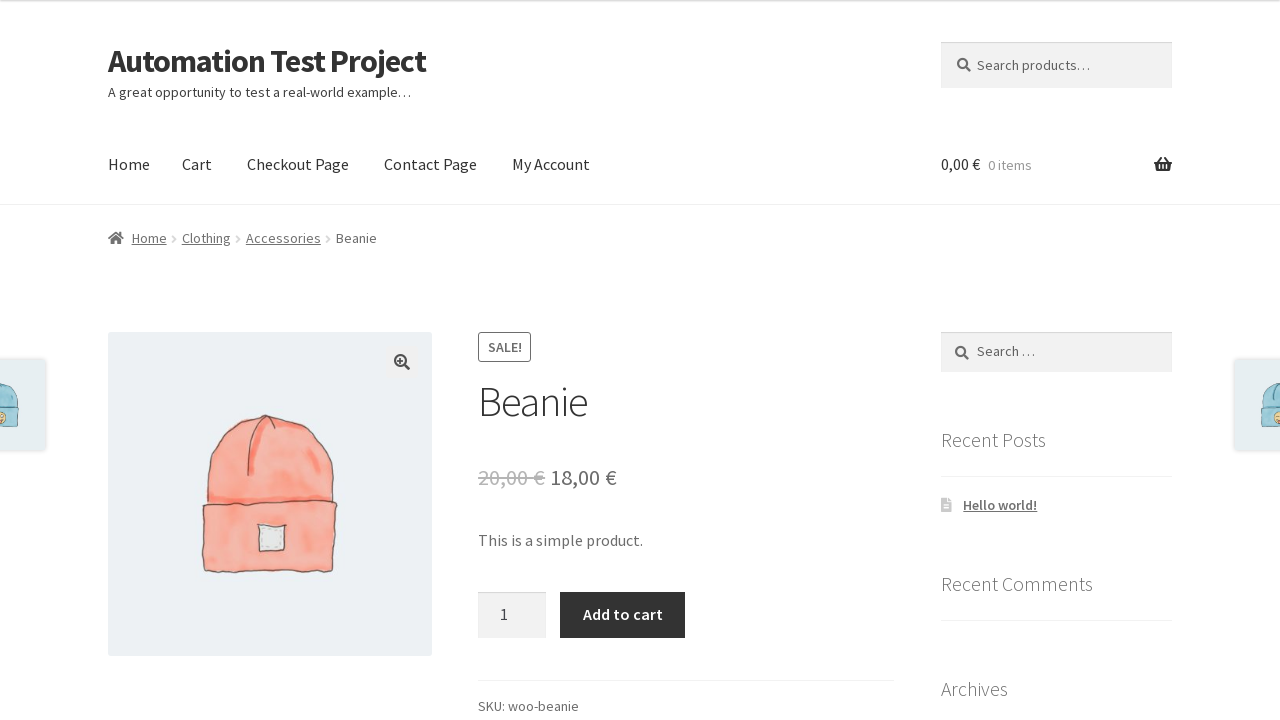

Verified navigation to product page URL (https://autoprojekt.simplytest.de/produkt/beanie/)
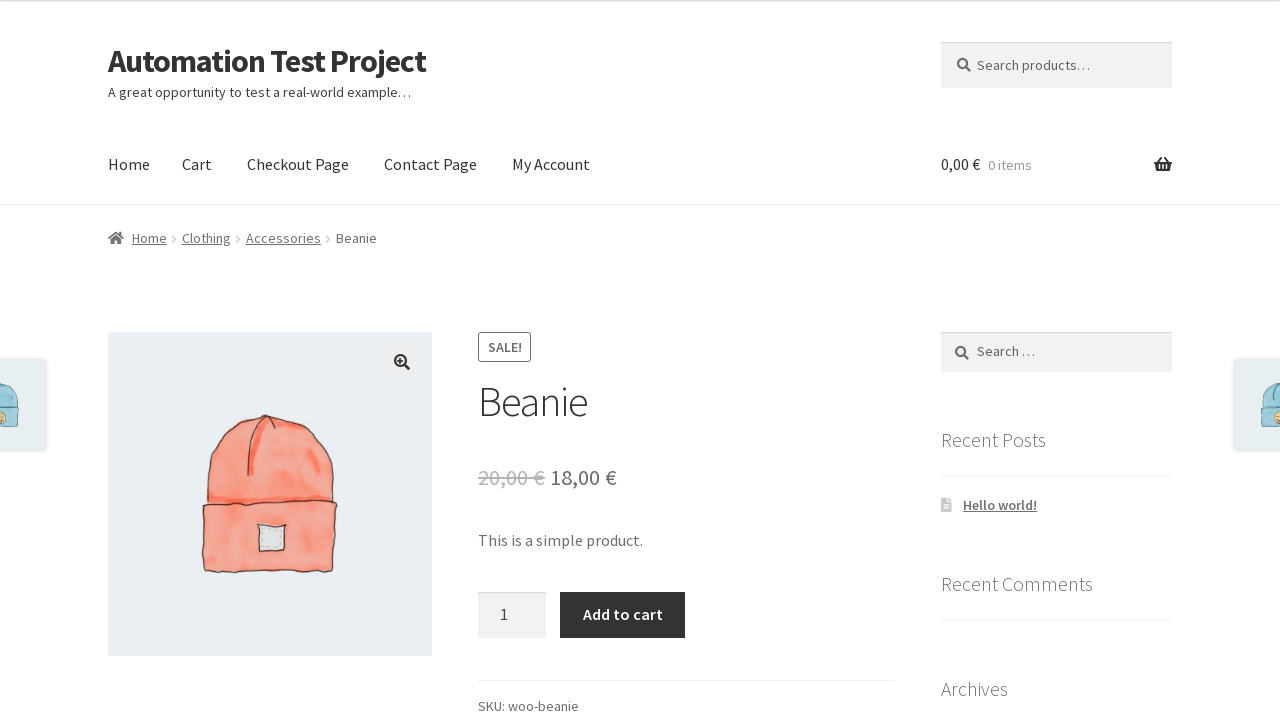

Closed the product page
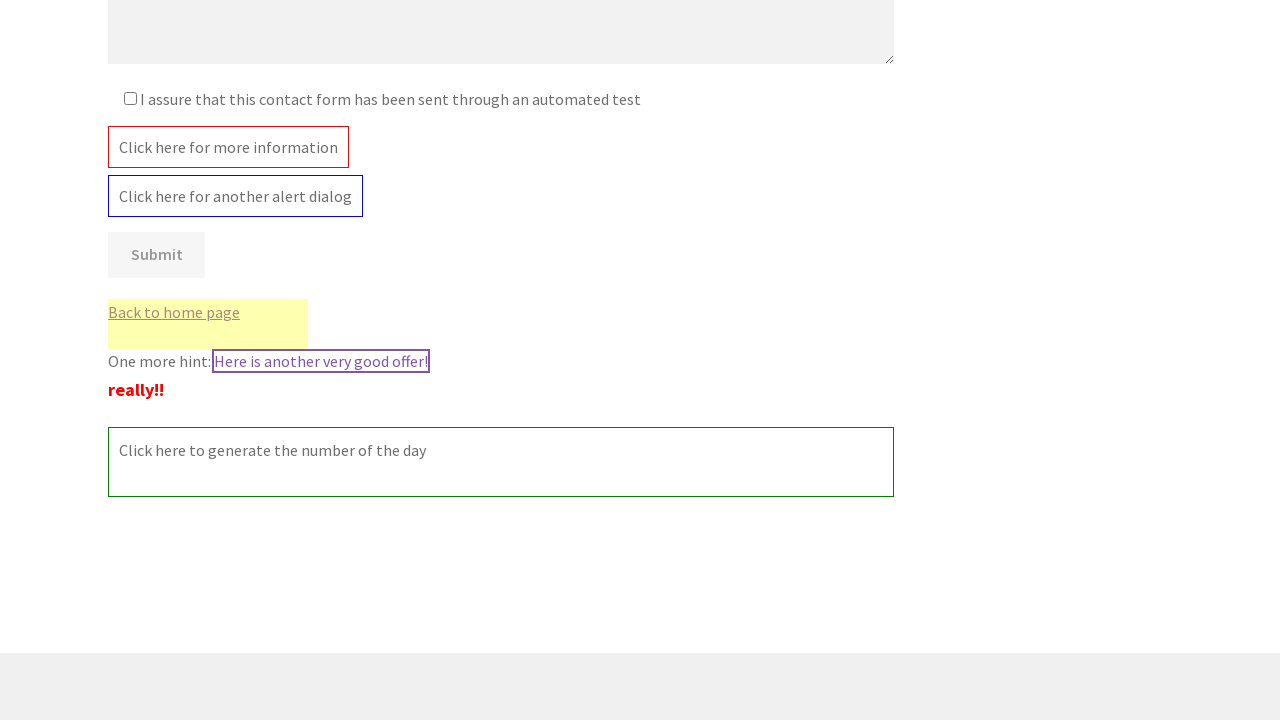

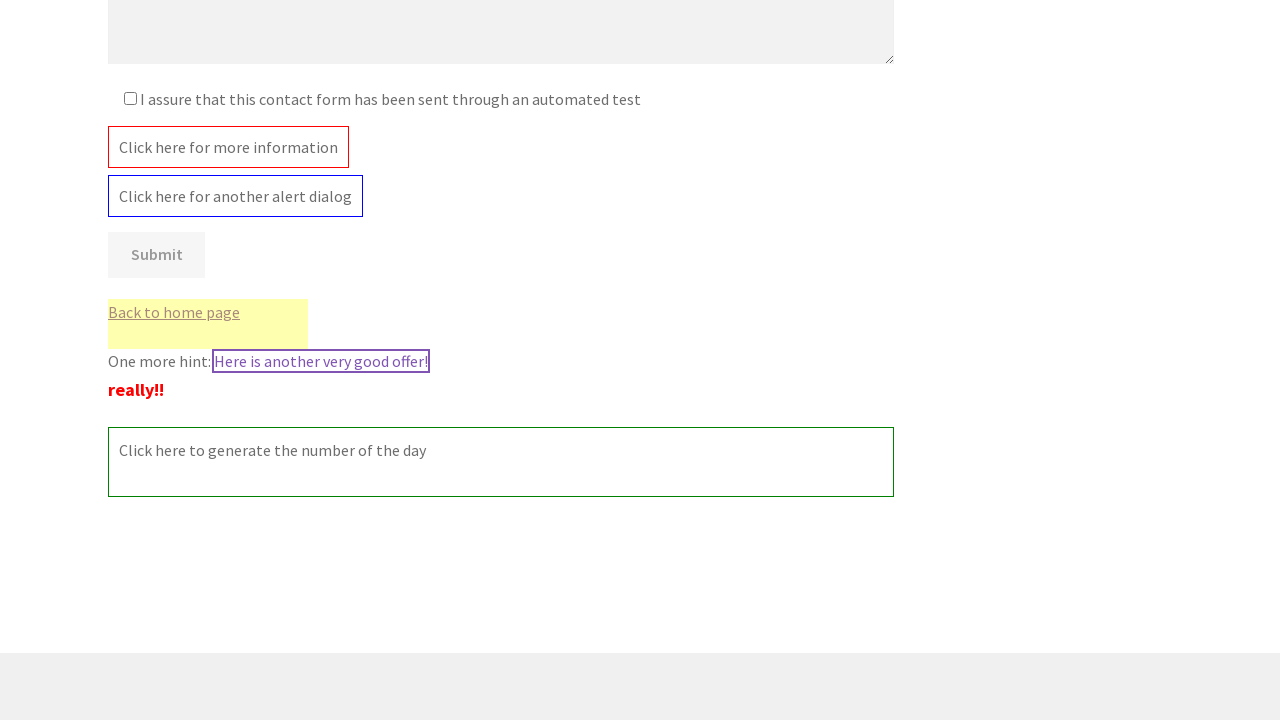